Tests the text input functionality by entering a new button name in an input field and clicking a button that updates its text based on the input value

Starting URL: http://uitestingplayground.com/textinput

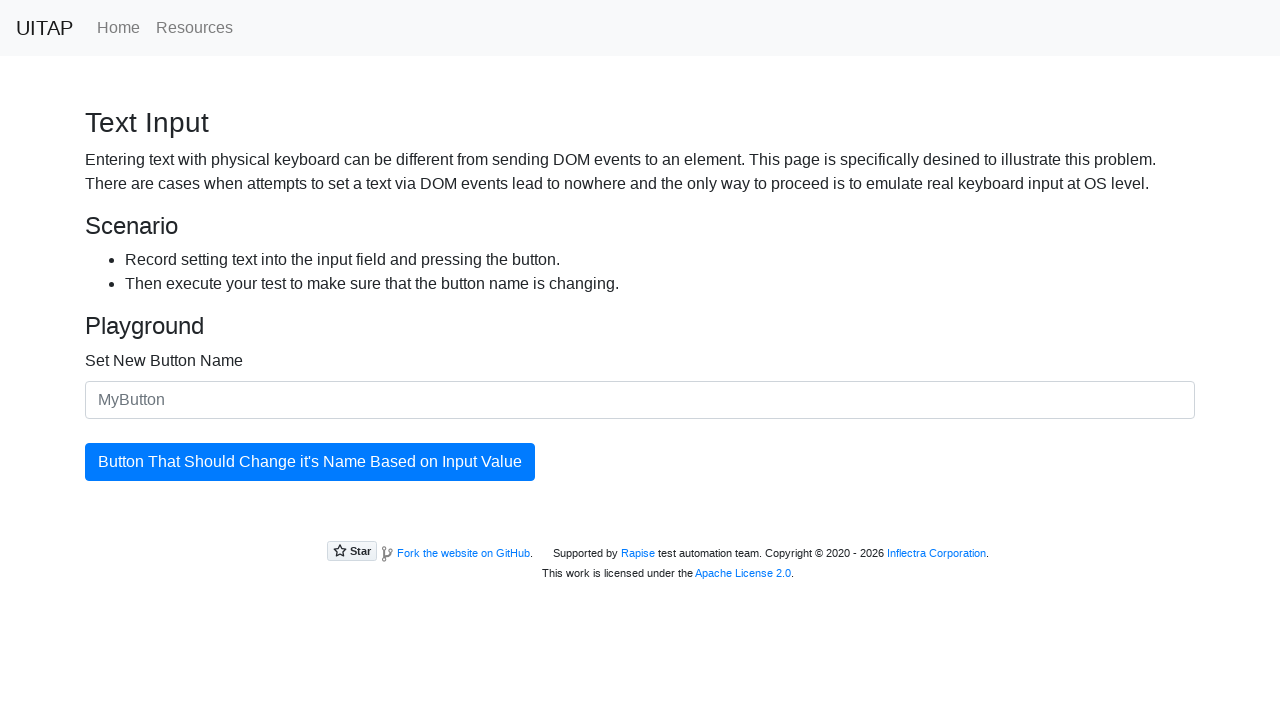

Filled text input field with 'SkyPro' as new button name on #newButtonName
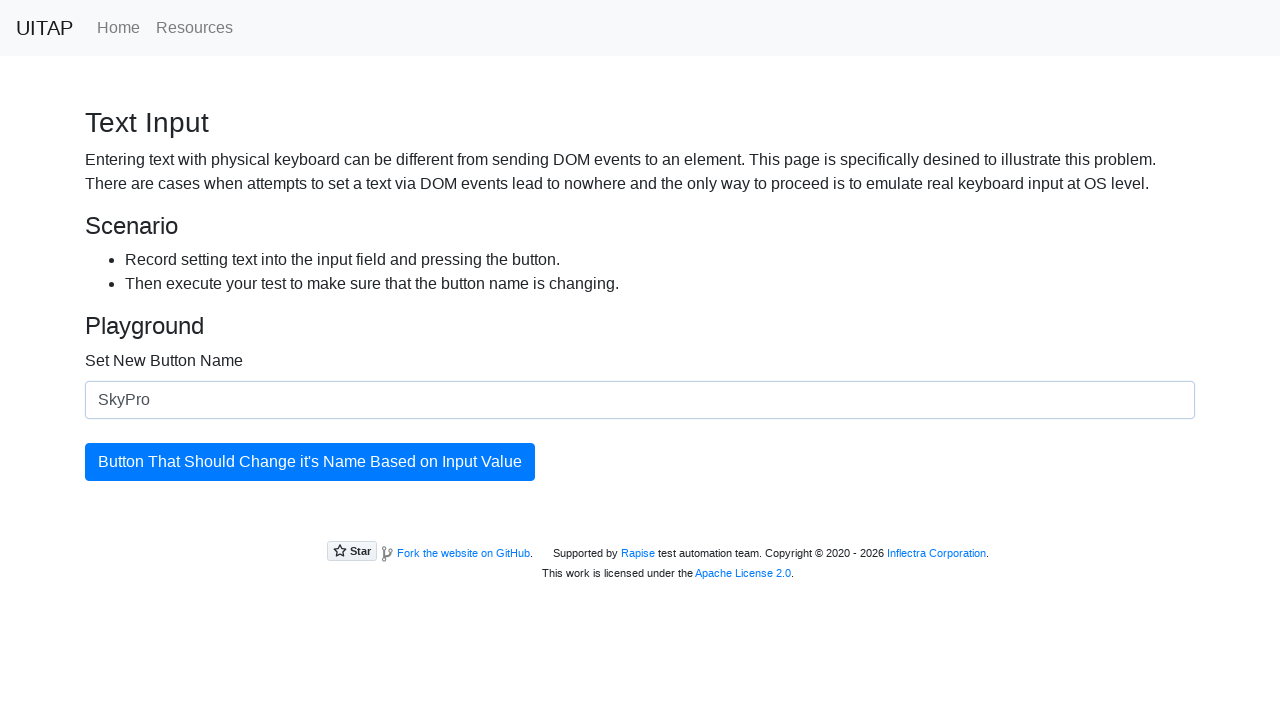

Clicked the updating button to apply the new button name at (310, 462) on #updatingButton
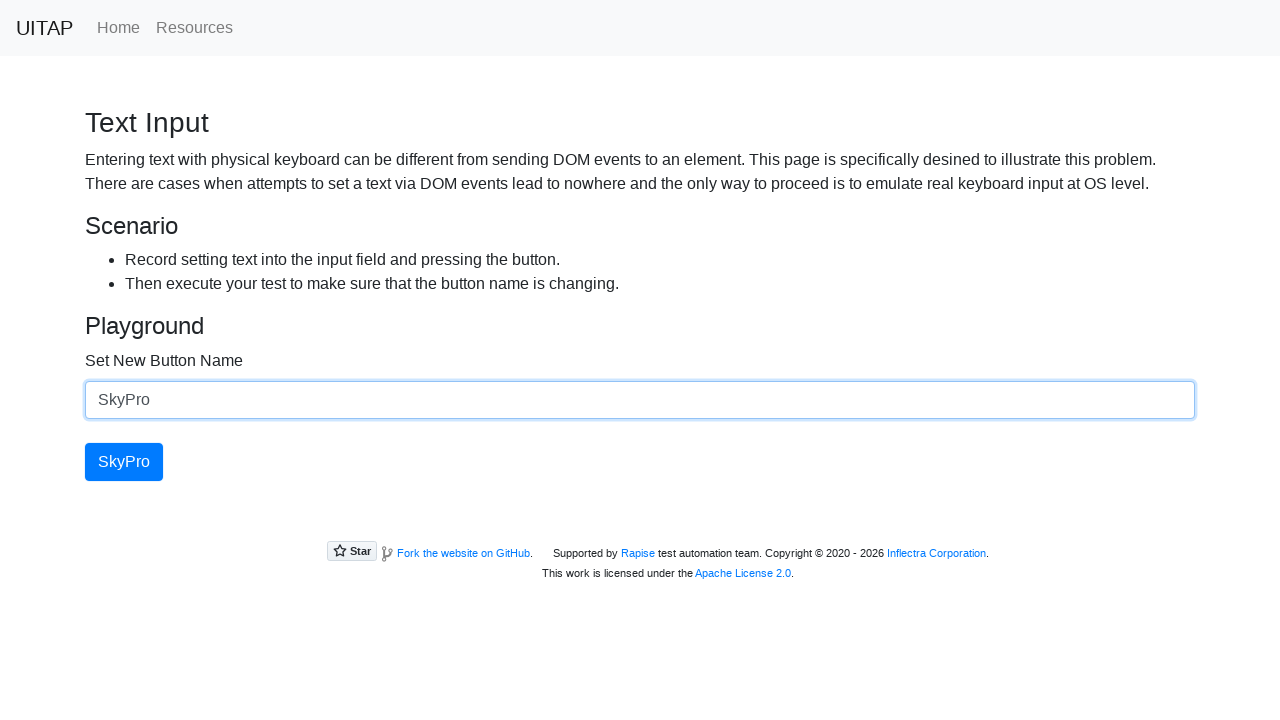

Verified the updating button is still present after text update
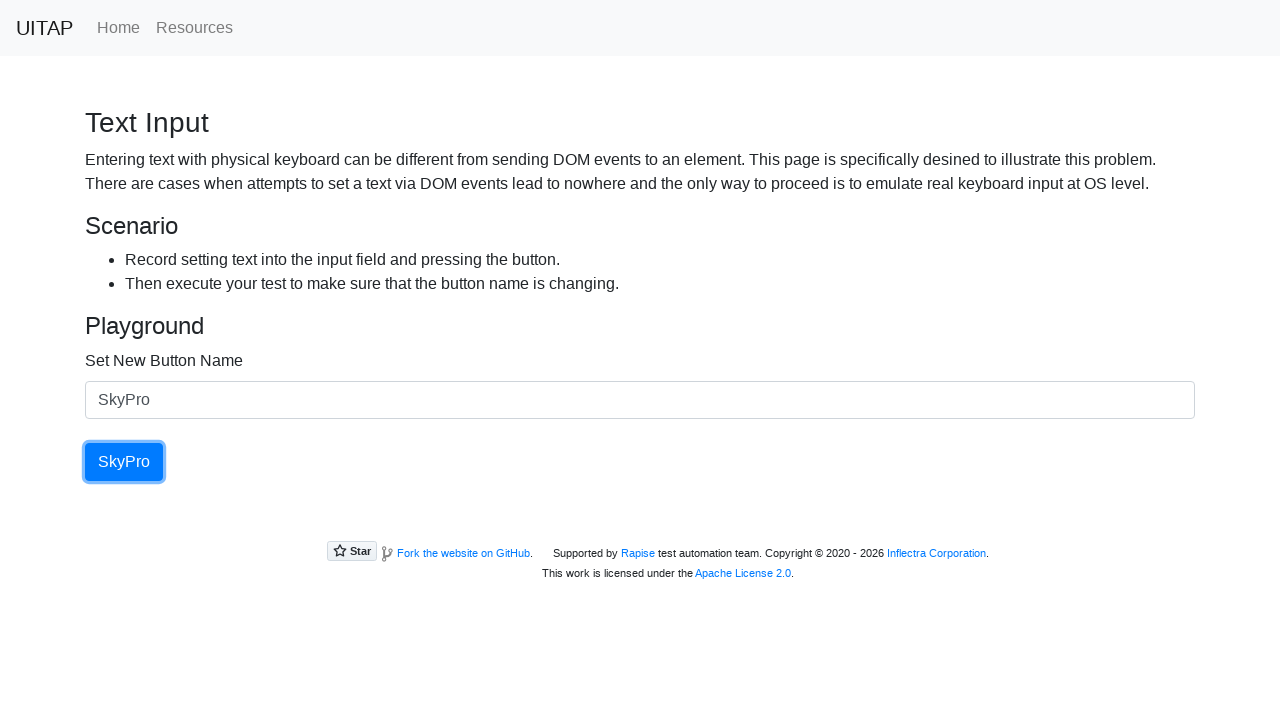

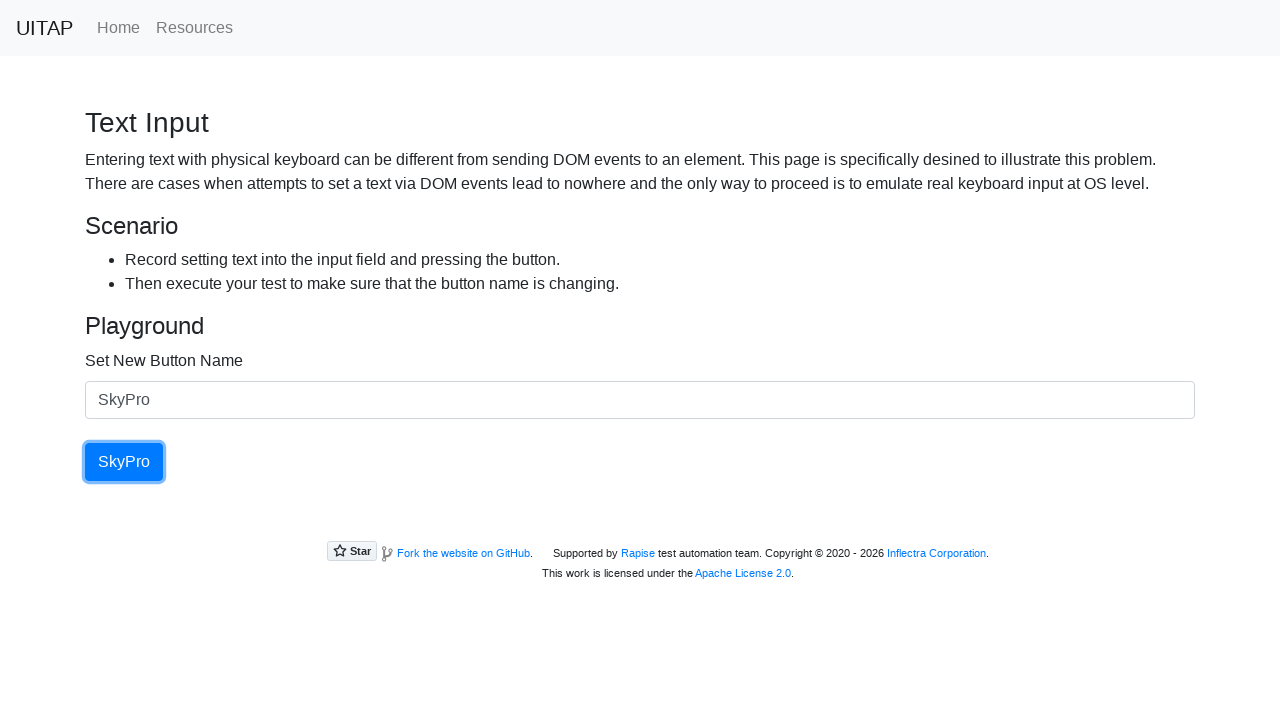